Navigates to DemoQA website and clicks on the Book Store Application link

Starting URL: https://demoqa.com/

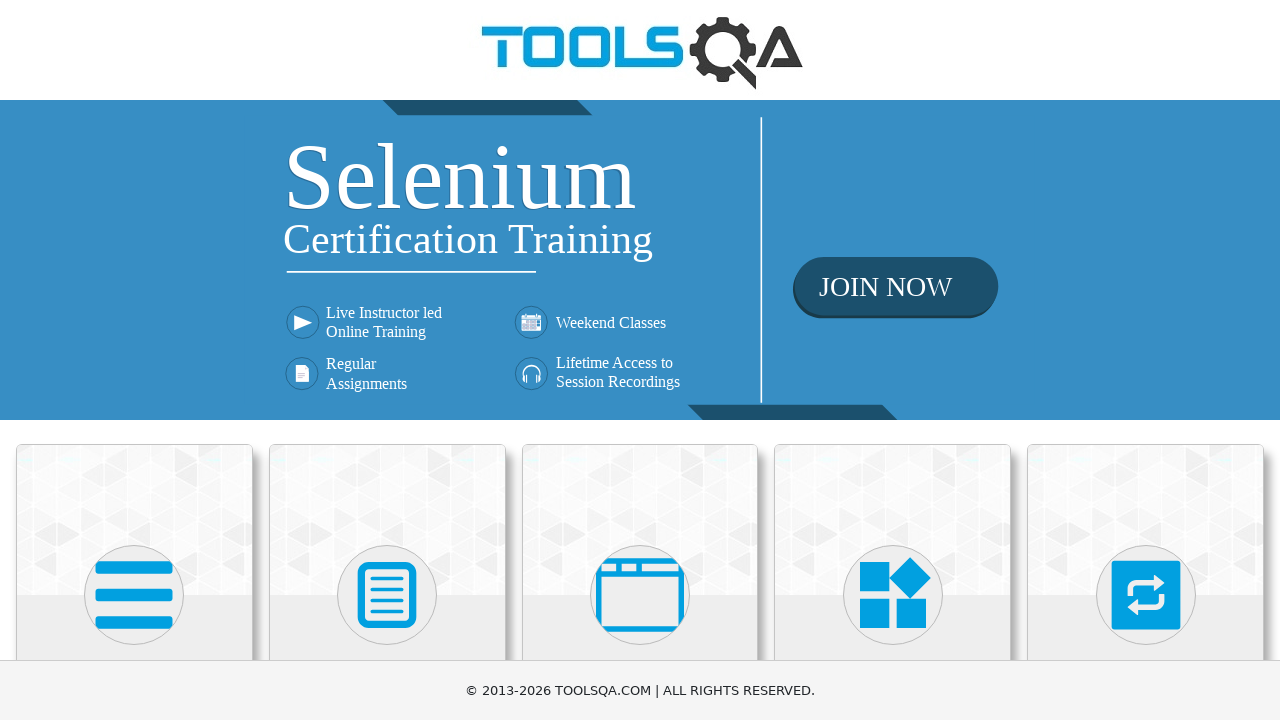

Navigated to DemoQA website
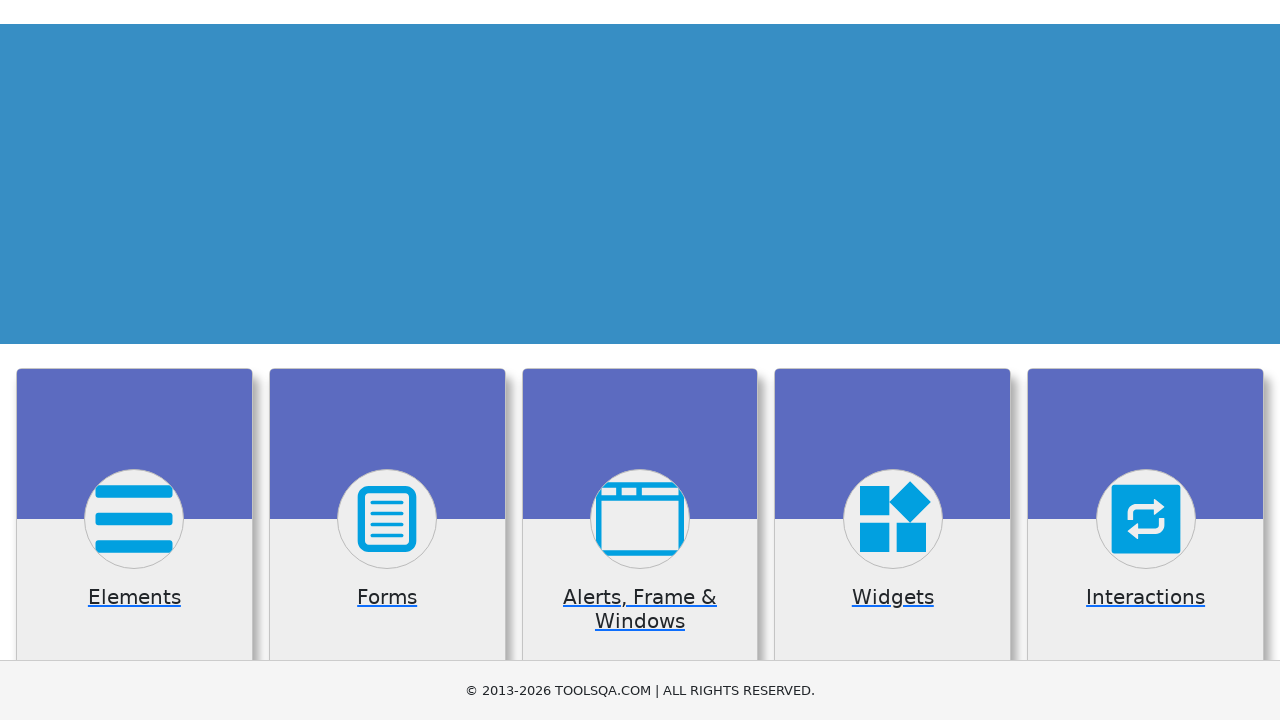

Clicked on Book Store Application link at (134, 461) on xpath=//h5[normalize-space()='Book Store Application']
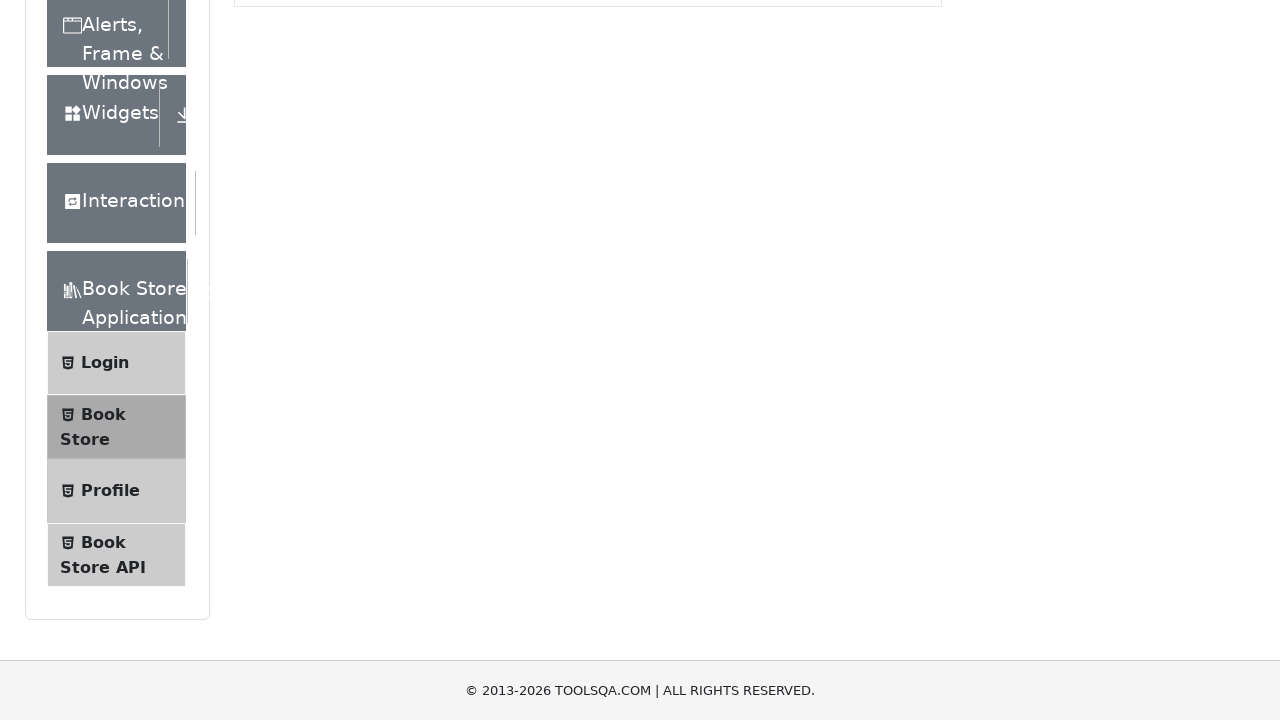

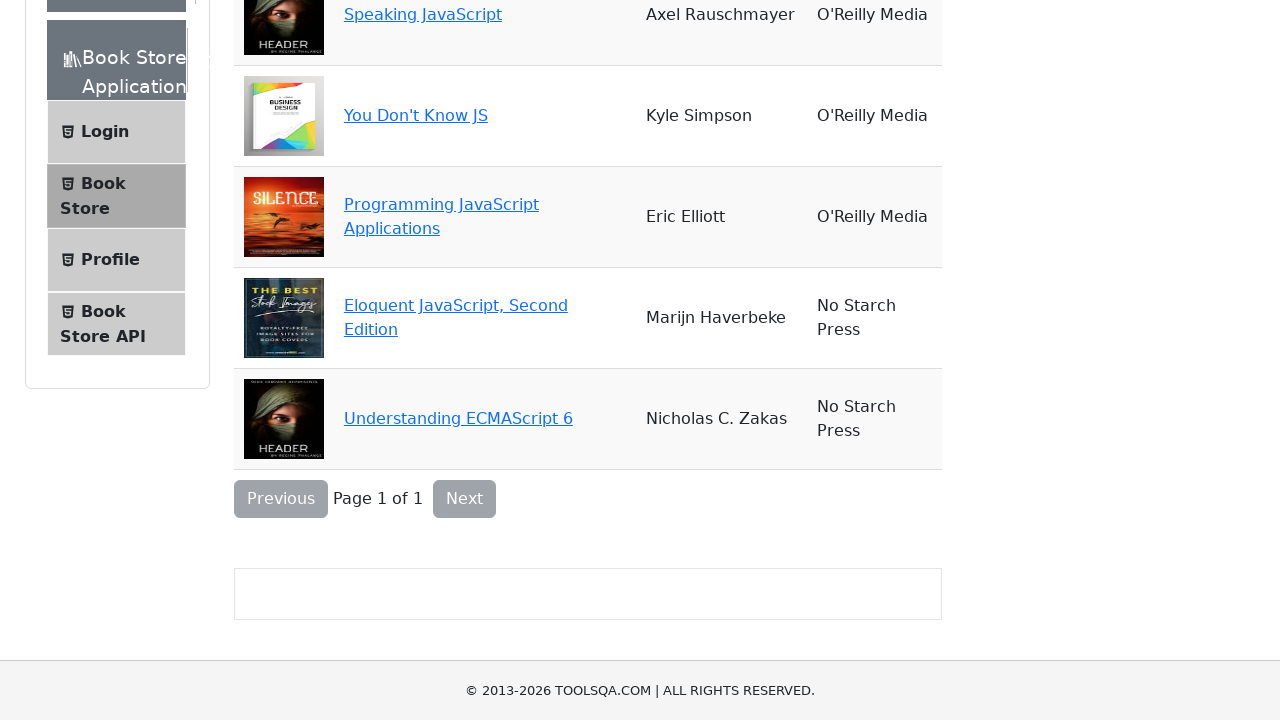